Opens the MakeMyTrip travel booking website and waits for the page to load

Starting URL: https://www.makemytrip.com/

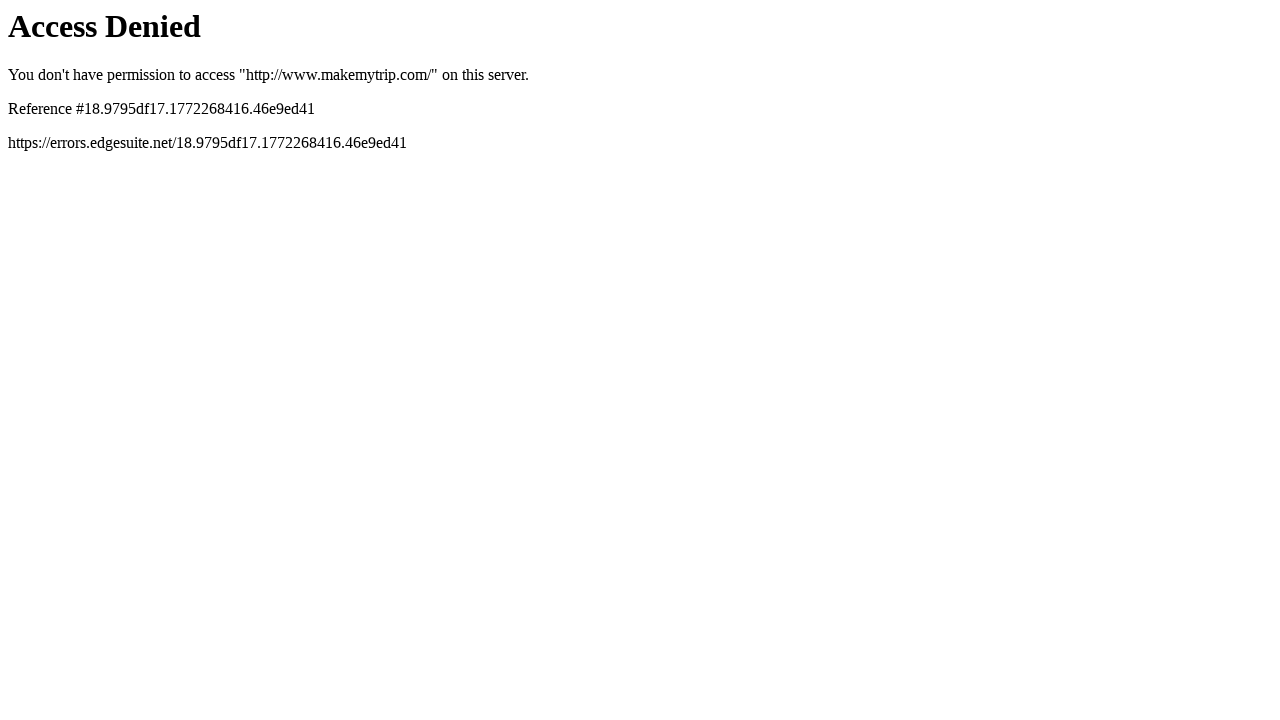

Navigated to MakeMyTrip travel booking website
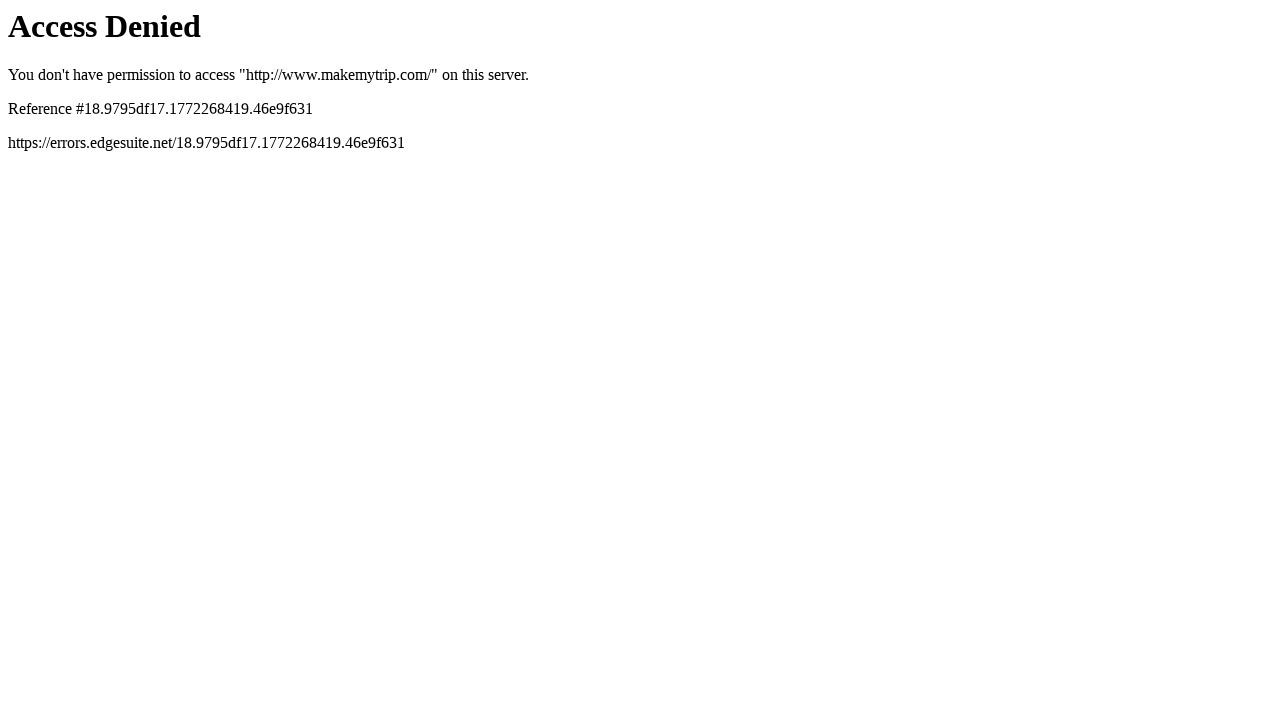

Page DOM content fully loaded
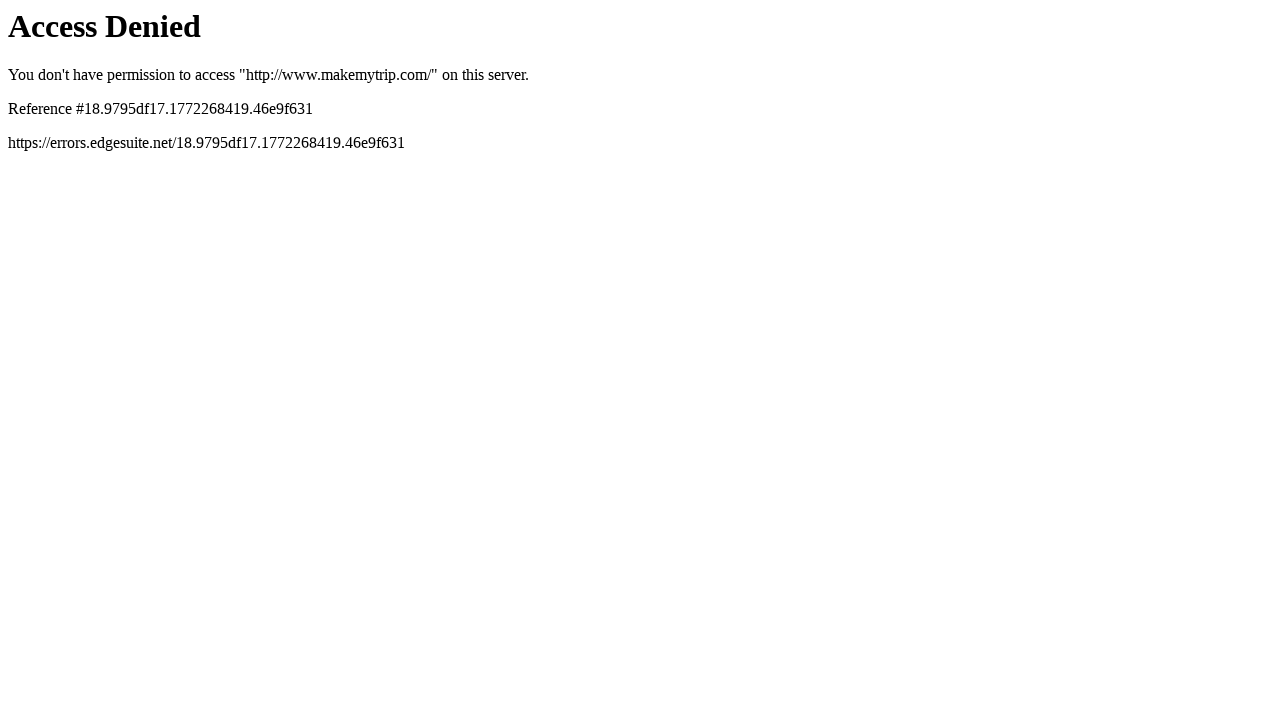

Page body element is visible and page has fully loaded
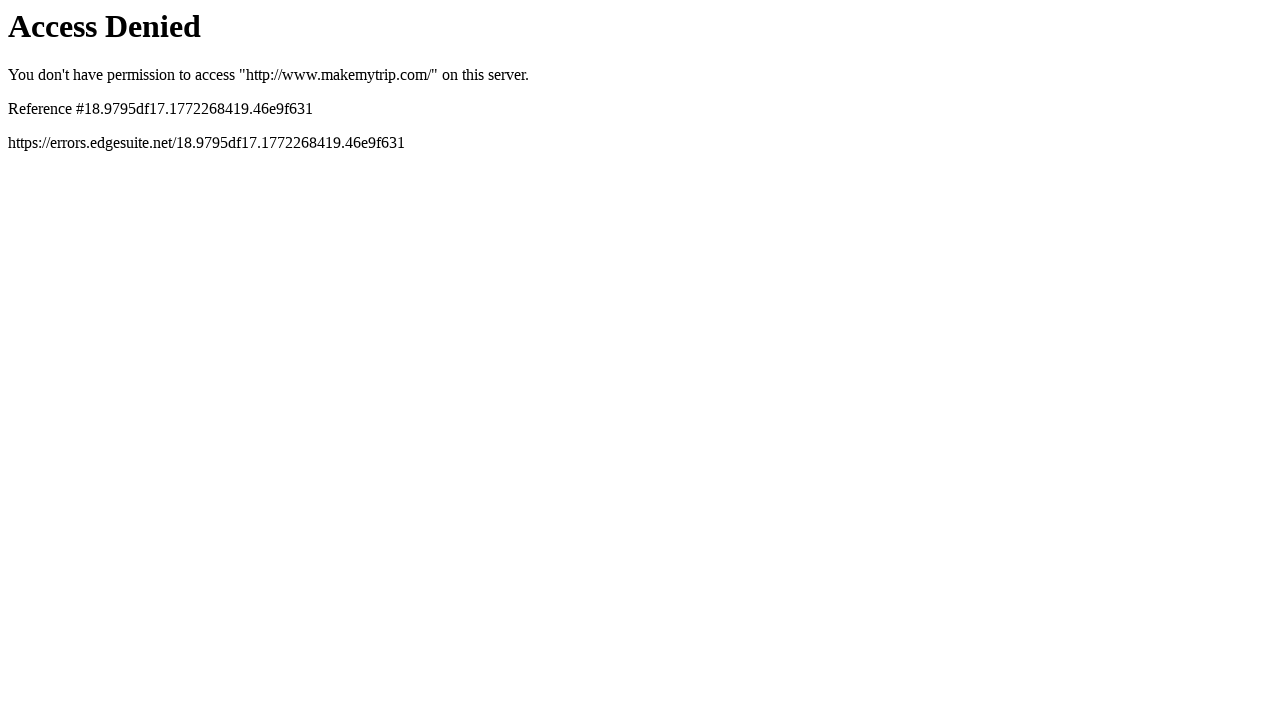

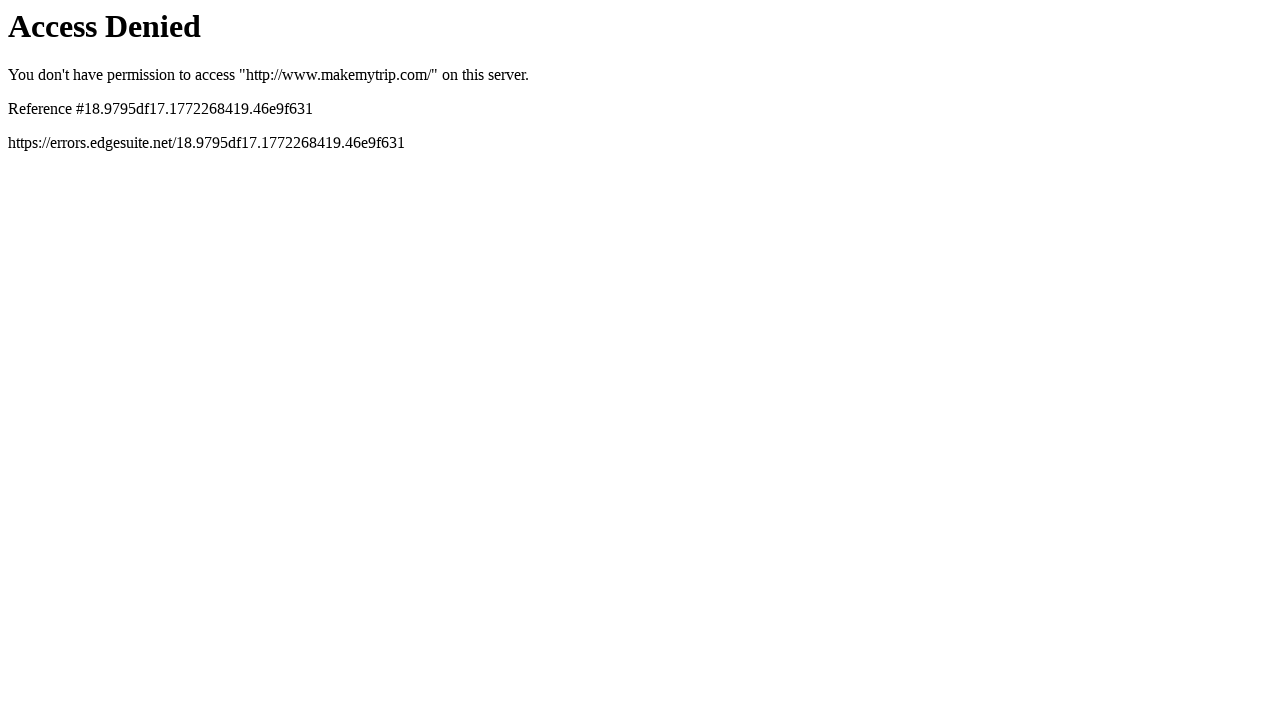